Tests right-click context menu functionality by right-clicking an element, iterating through menu options, and clicking on the "Copy" option to trigger an alert

Starting URL: https://swisnl.github.io/jQuery-contextMenu/demo.html

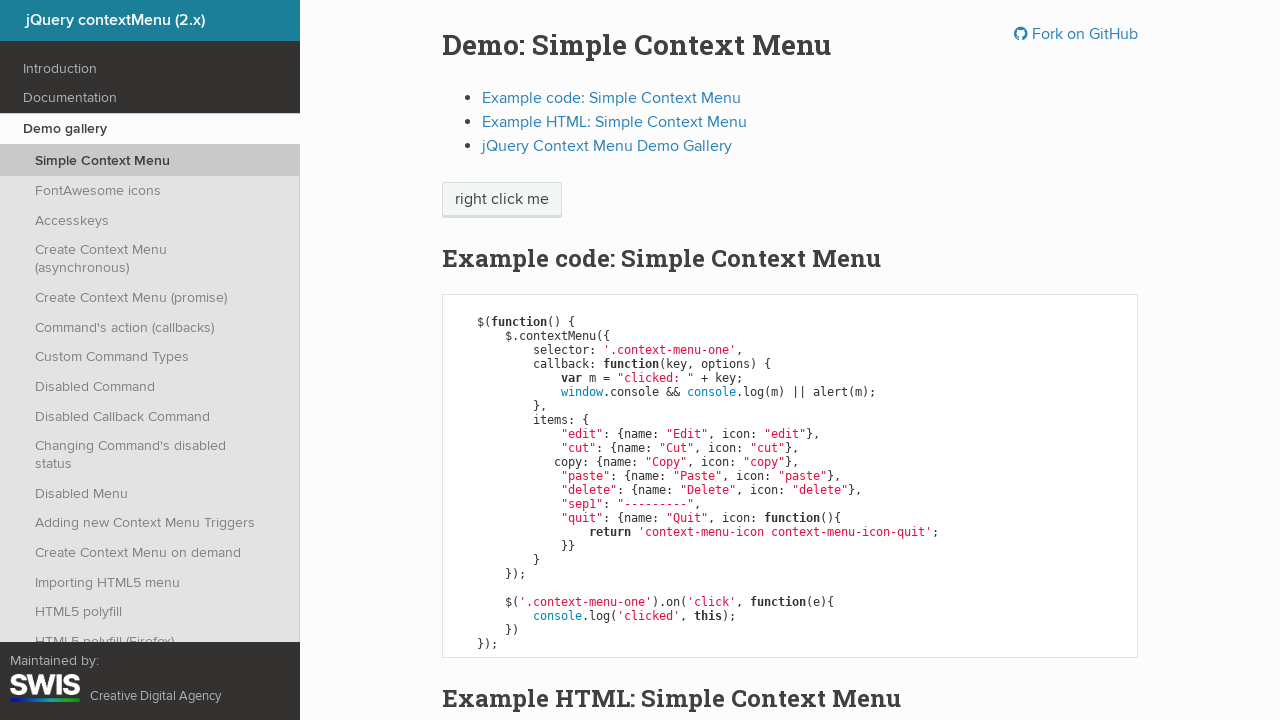

Right-clicked on 'right click me' element to open context menu at (502, 200) on //span[text()='right click me']
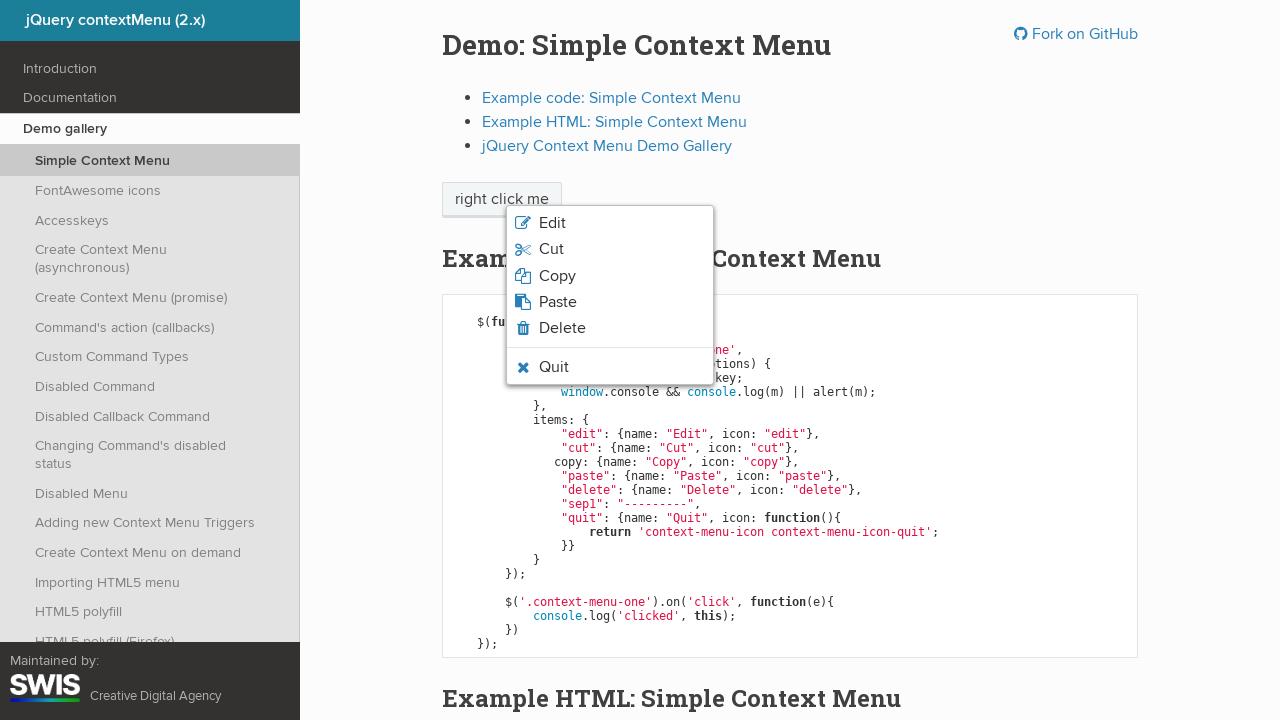

Retrieved all context menu items
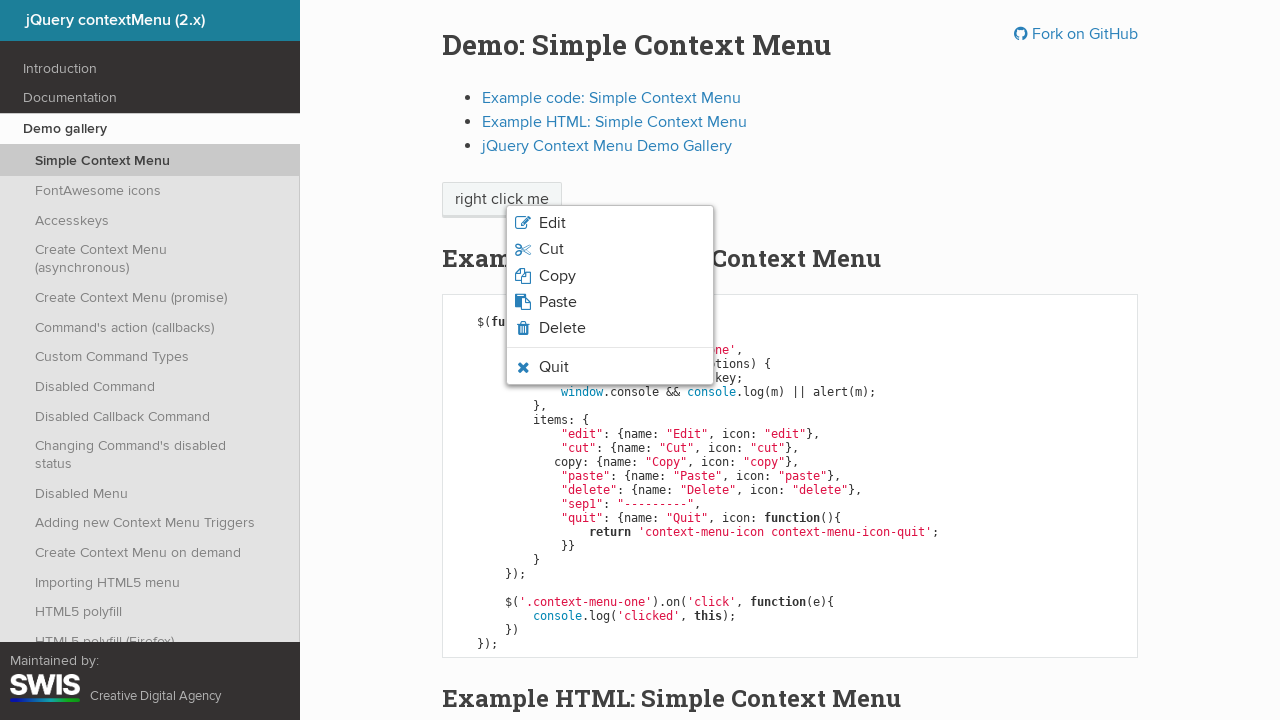

Clicked on 'Copy' option from context menu at (557, 276) on xpath=//ul/li/span >> nth=2
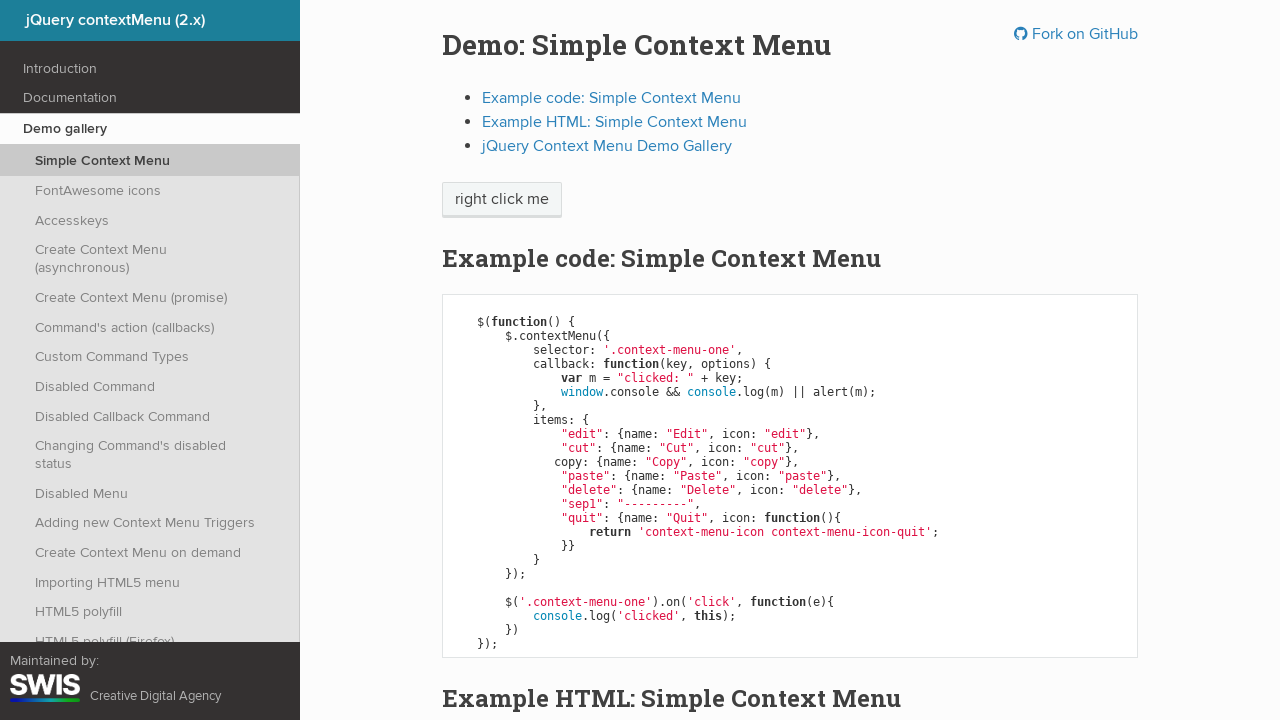

Set up dialog handler to accept the alert
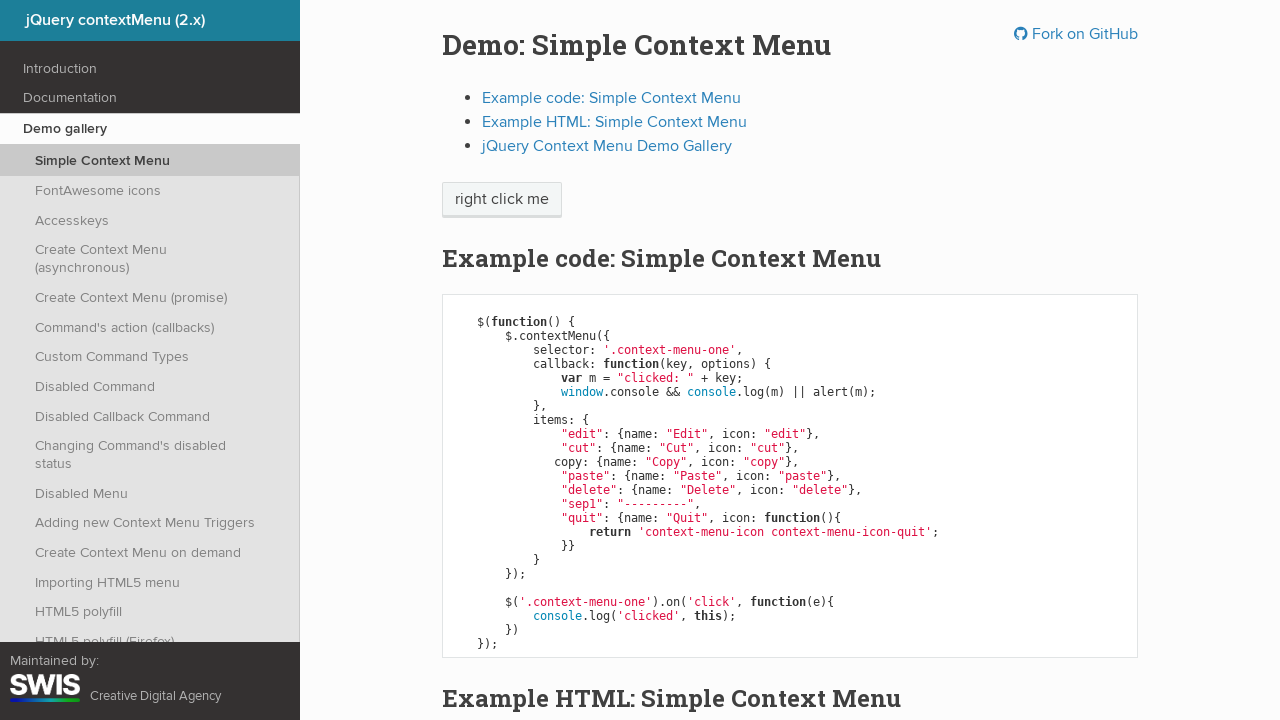

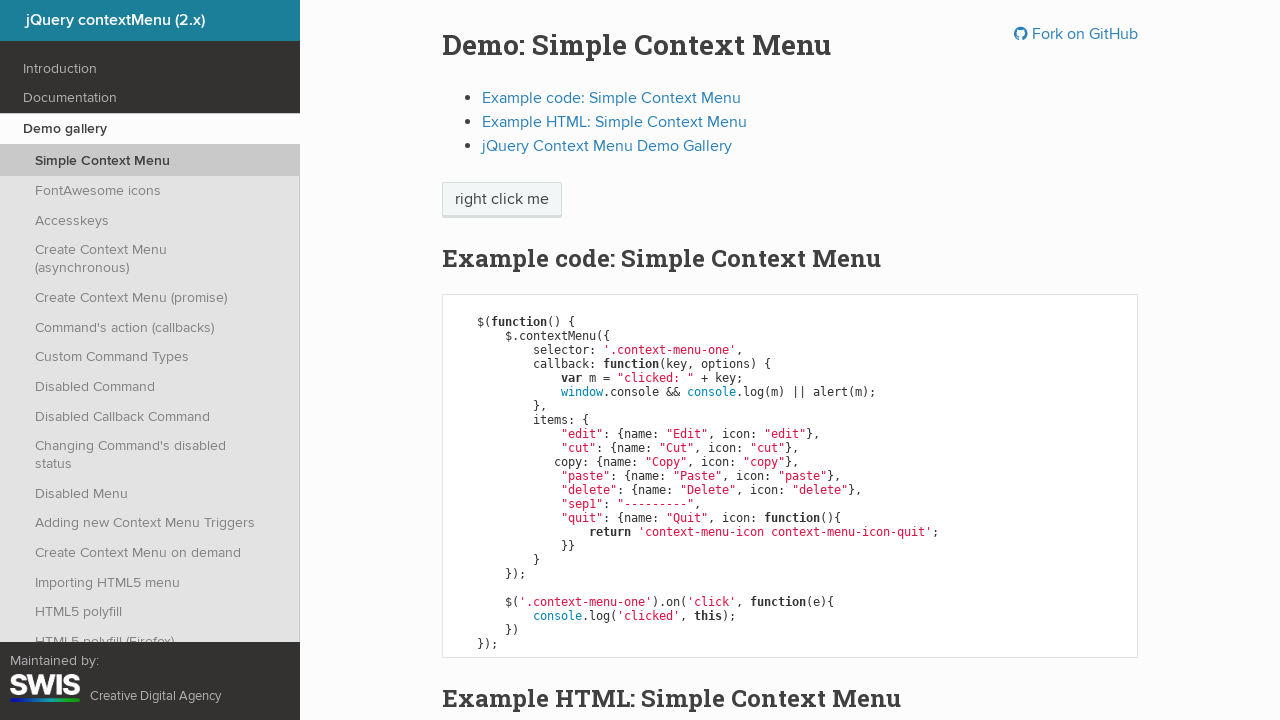